Tests a practice form by filling in first name, last name, email fields and selecting a gender radio button

Starting URL: https://demoqa.com/automation-practice-form

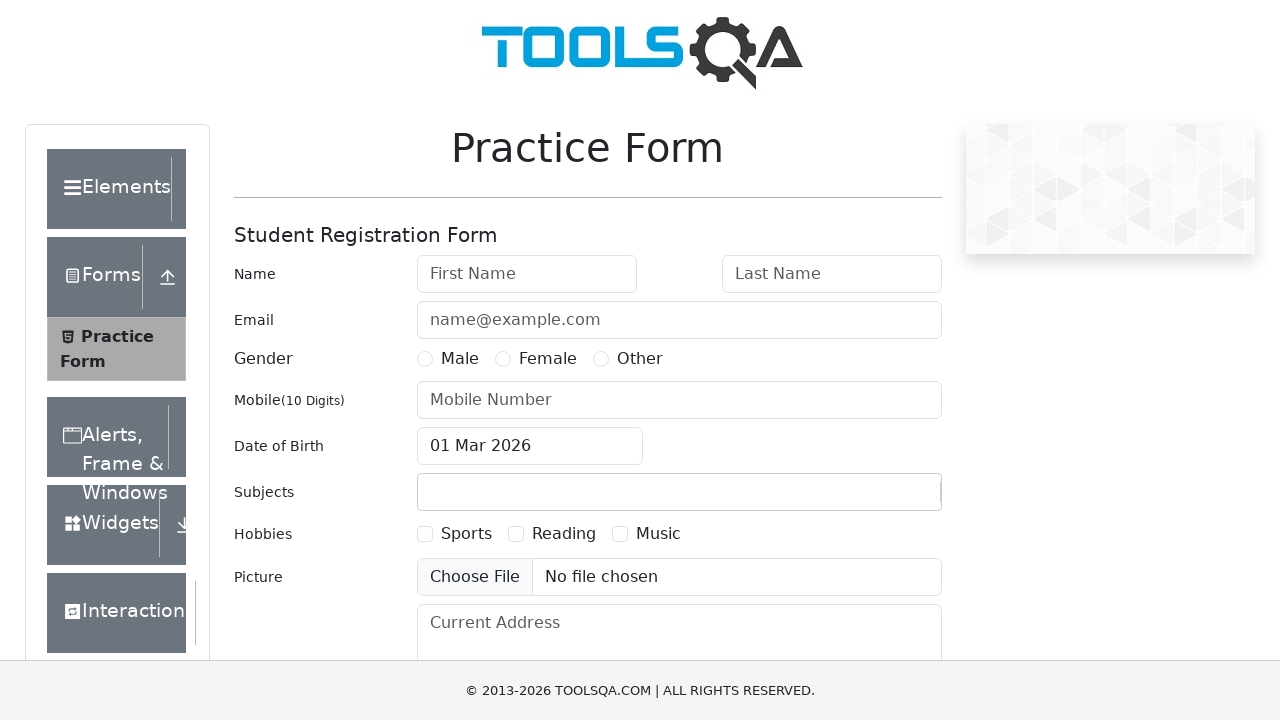

Filled first name field with 'Ishan' on #firstName
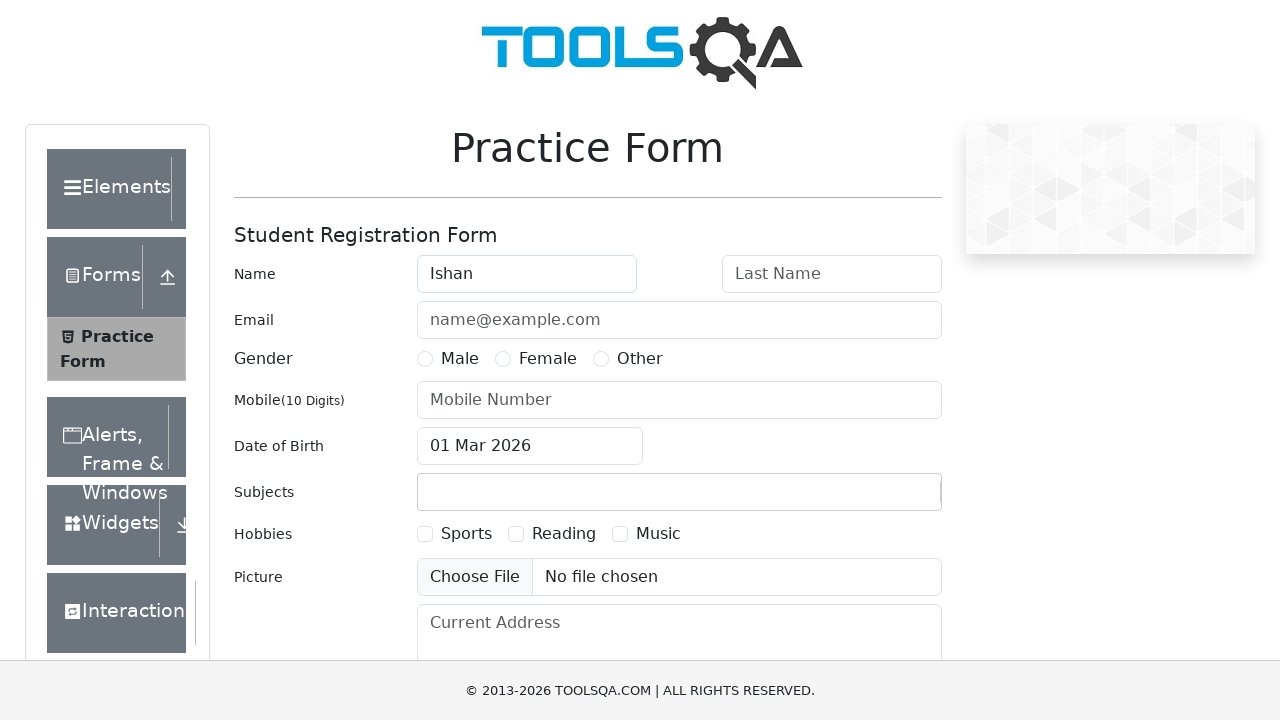

Filled last name field with 'Nayak' on #lastName
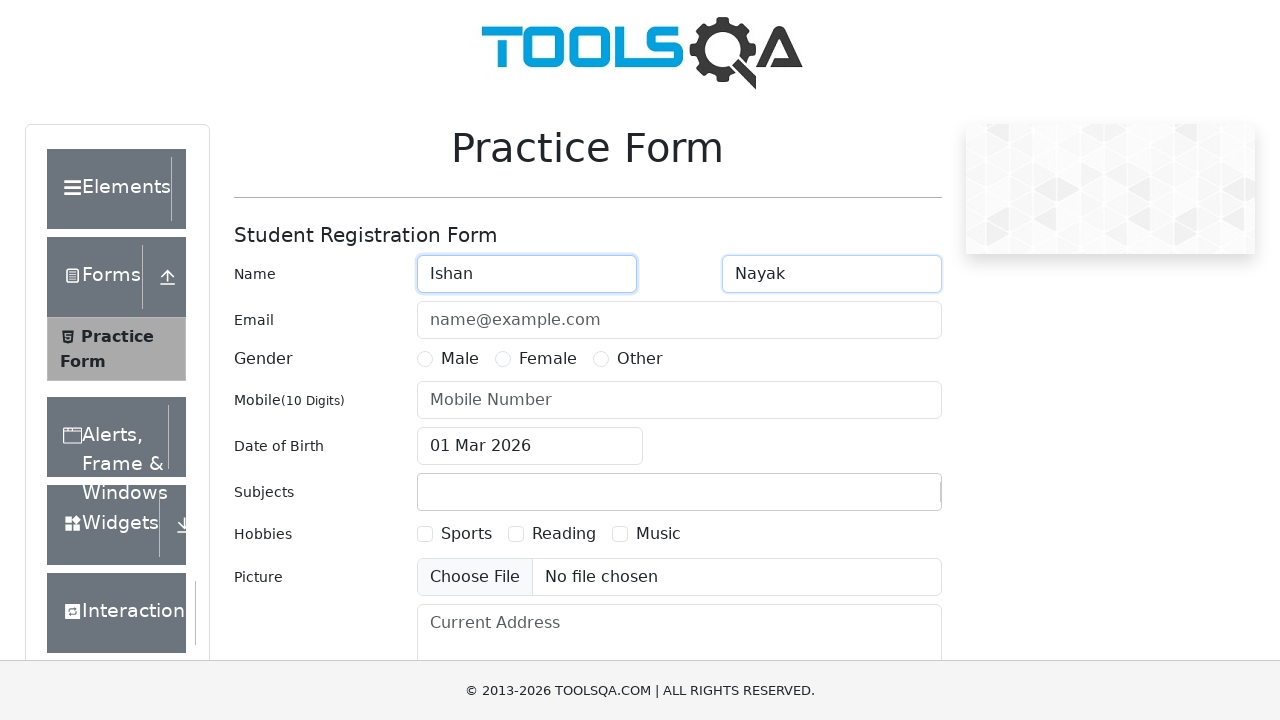

Filled email field with 'ishan.n@simformsolutions.com' on #userEmail
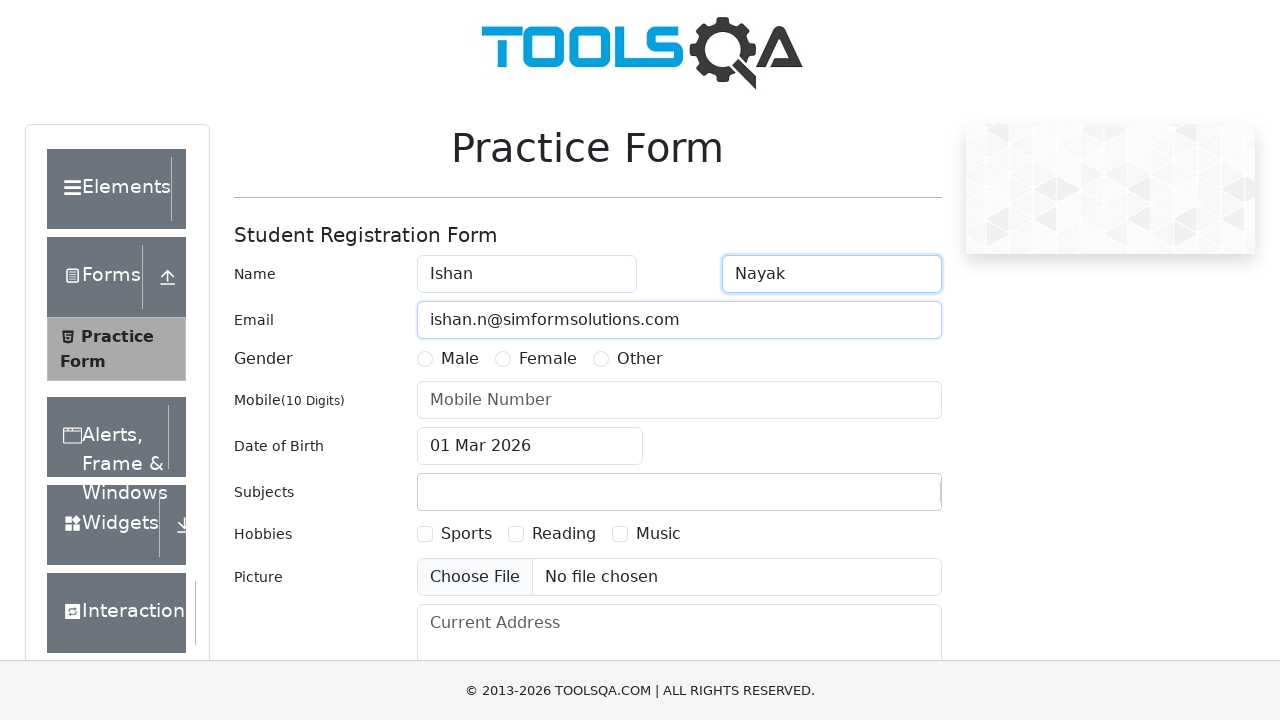

Selected Male gender radio button at (460, 359) on label[for='gender-radio-1']
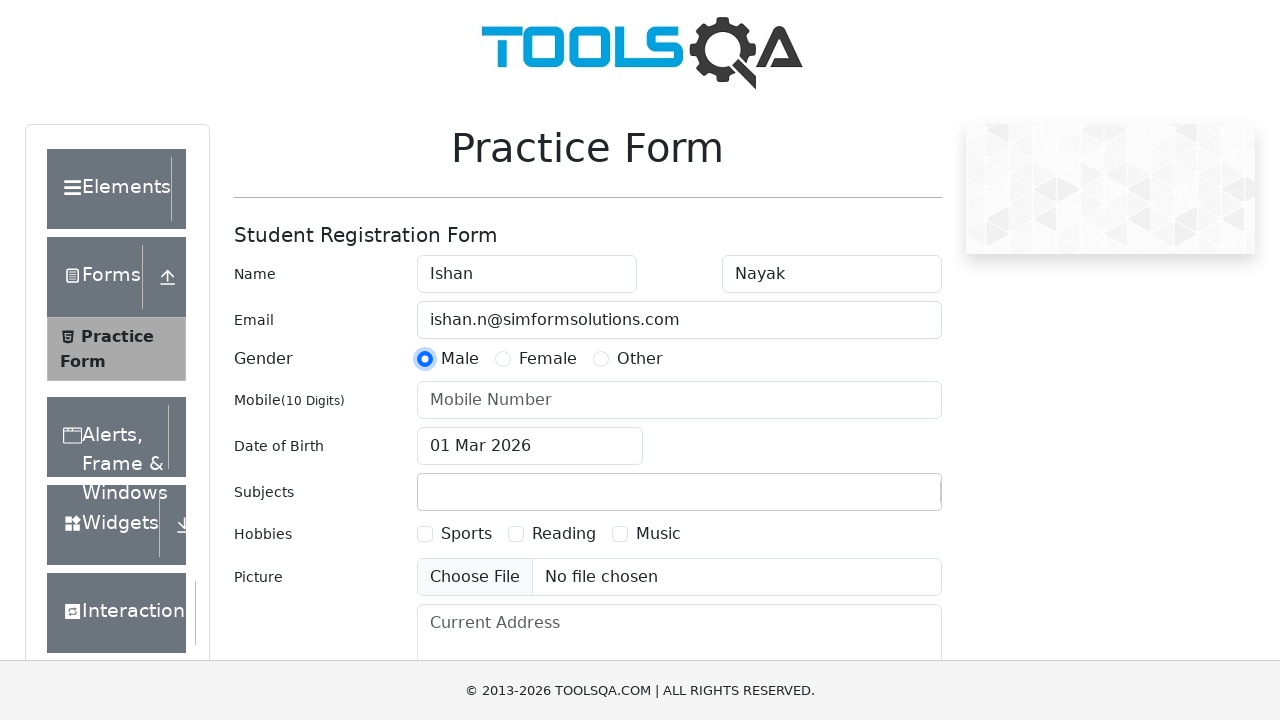

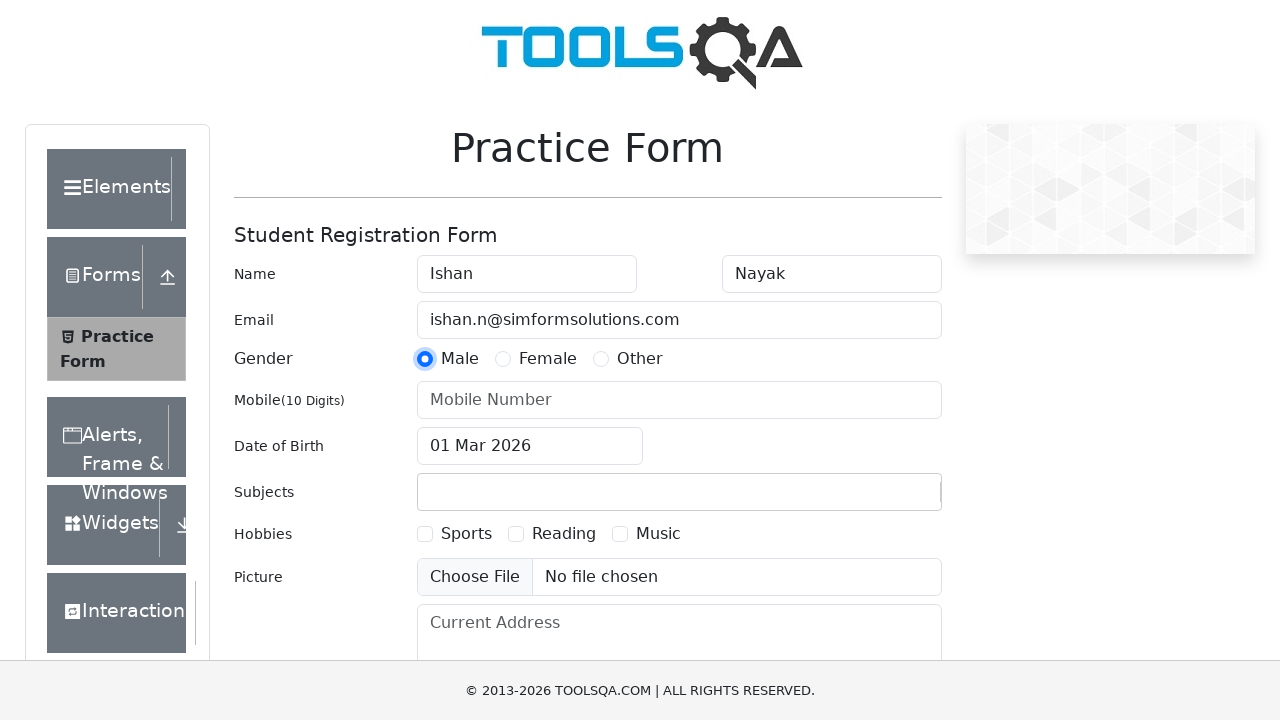